Tests the Walker registration form by filling in personal data (name, email, CPF), address information (CEP, address number, details), selecting an activity option, and submitting the registration form.

Starting URL: https://walkdog.vercel.app/

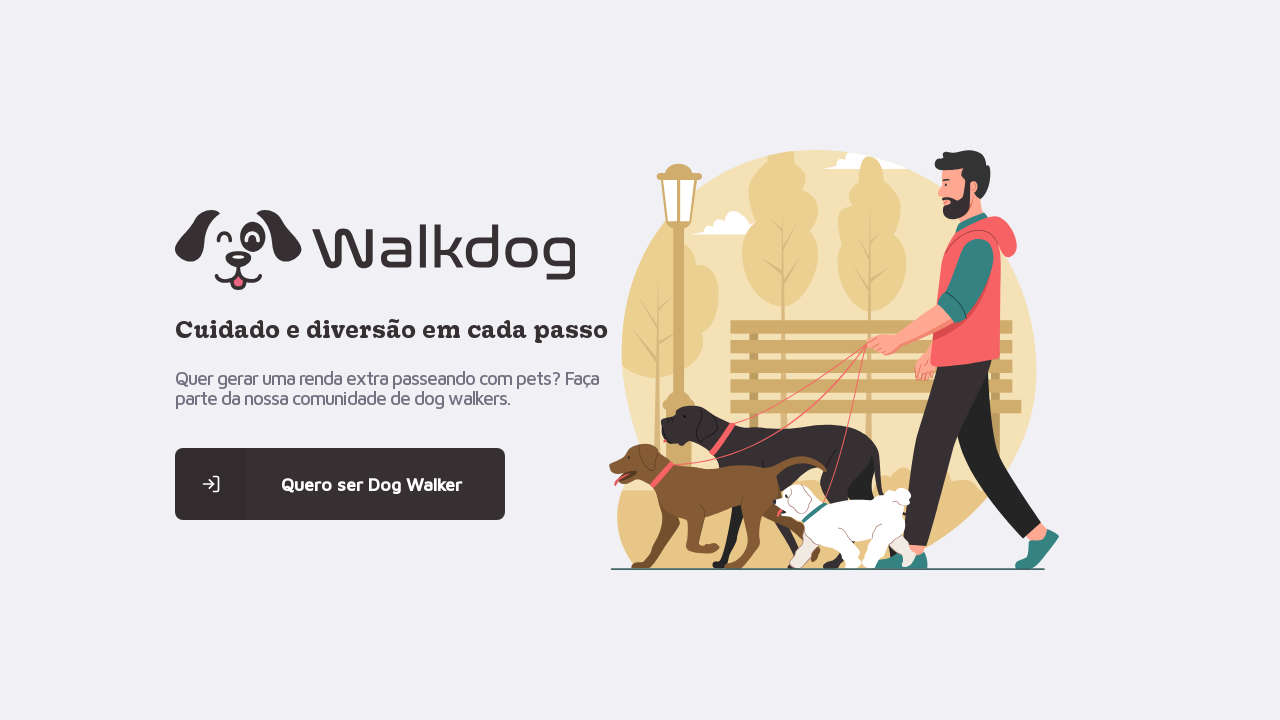

Waited for h1 element on initial screen
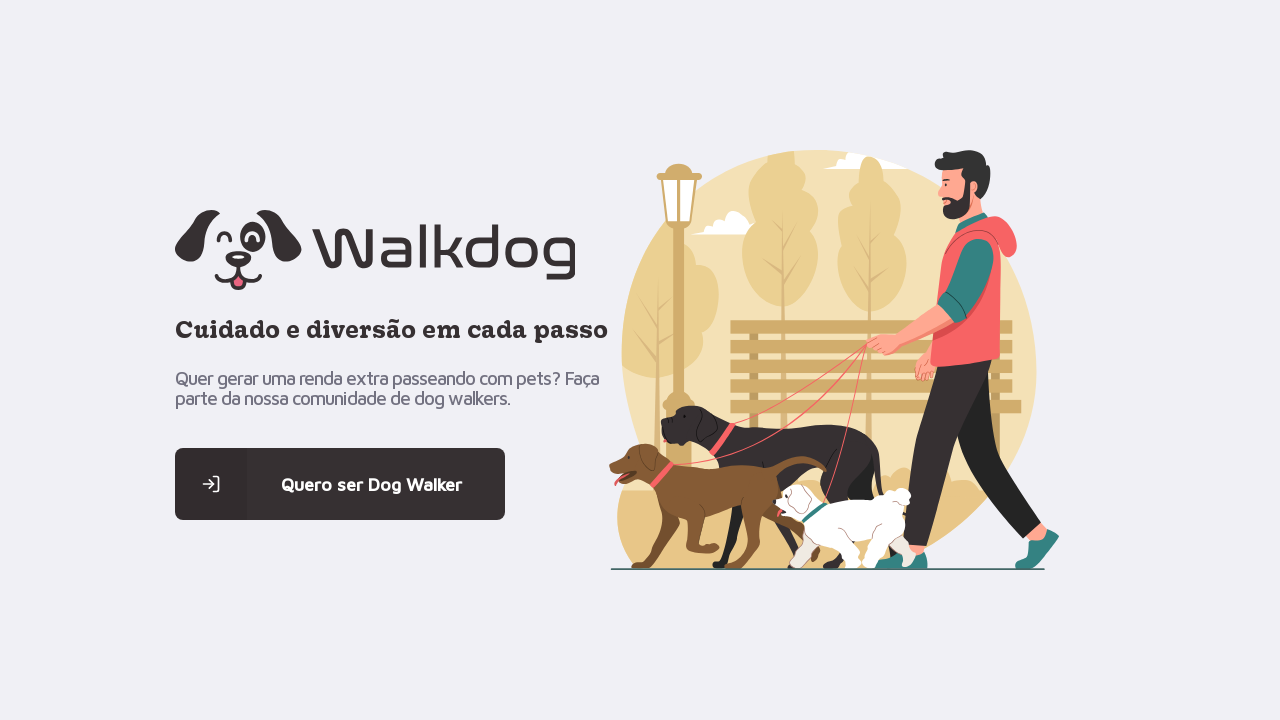

Verified initial screen heading 'Cuidado e diversão em cada passo'
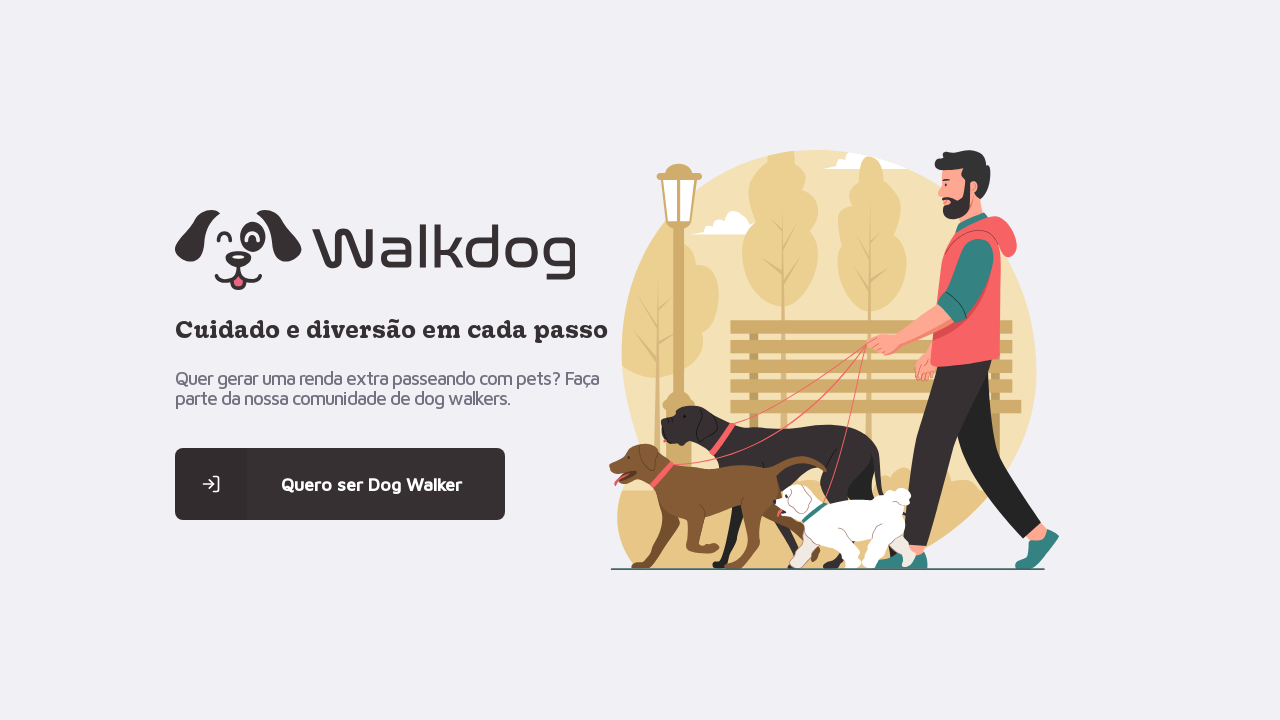

Clicked registration button at (371, 484) on strong
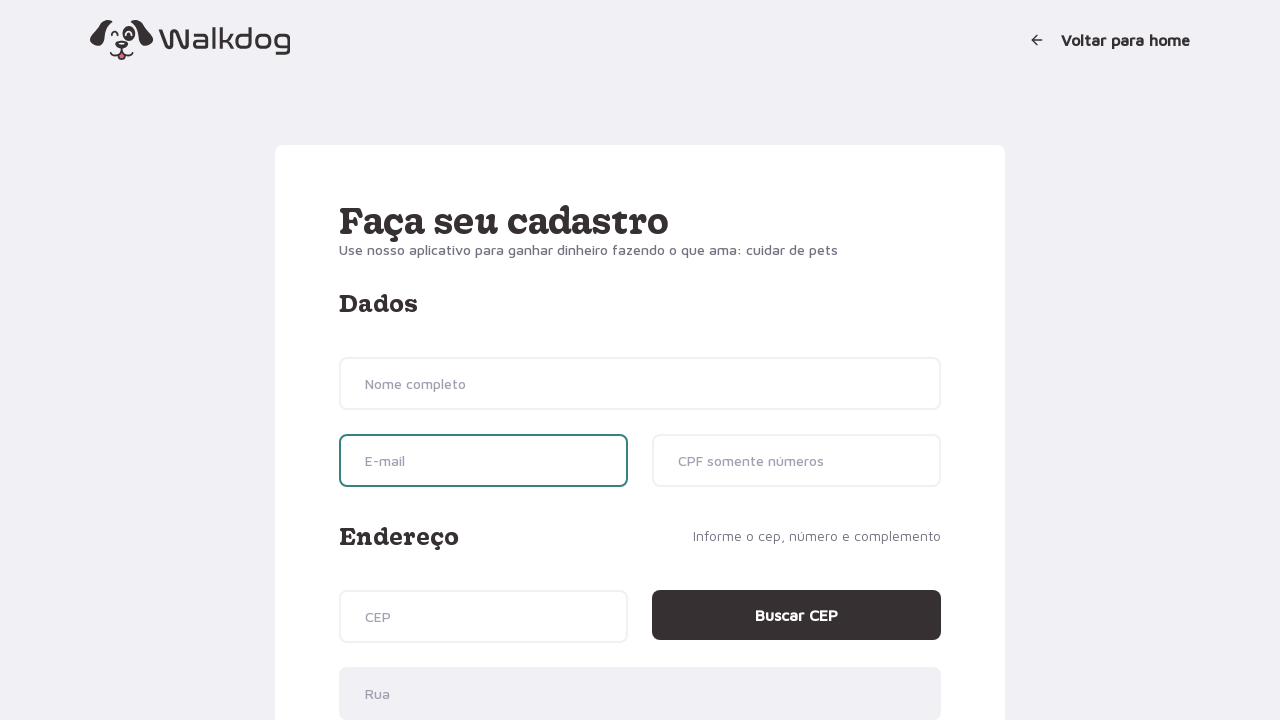

Waited for h1 element on registration screen
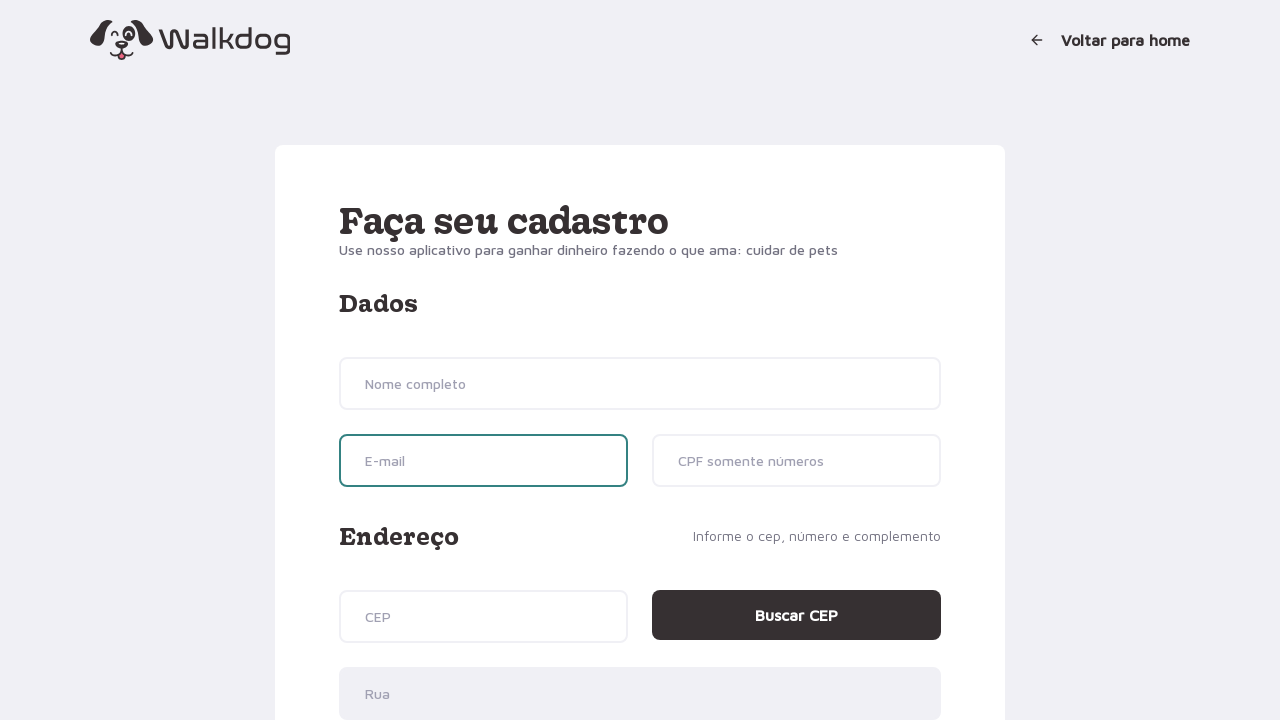

Verified registration screen heading 'Faça seu cadastro'
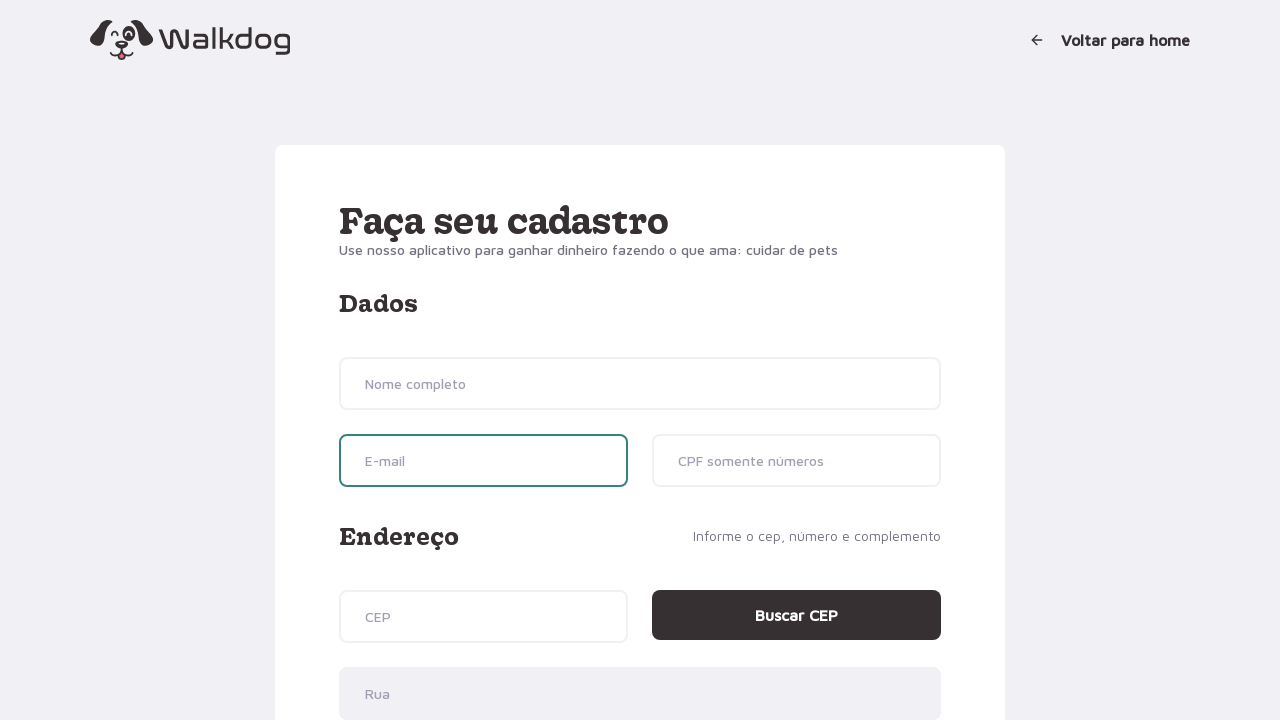

Filled name field with 'Lucas Silva' on input[name='name']
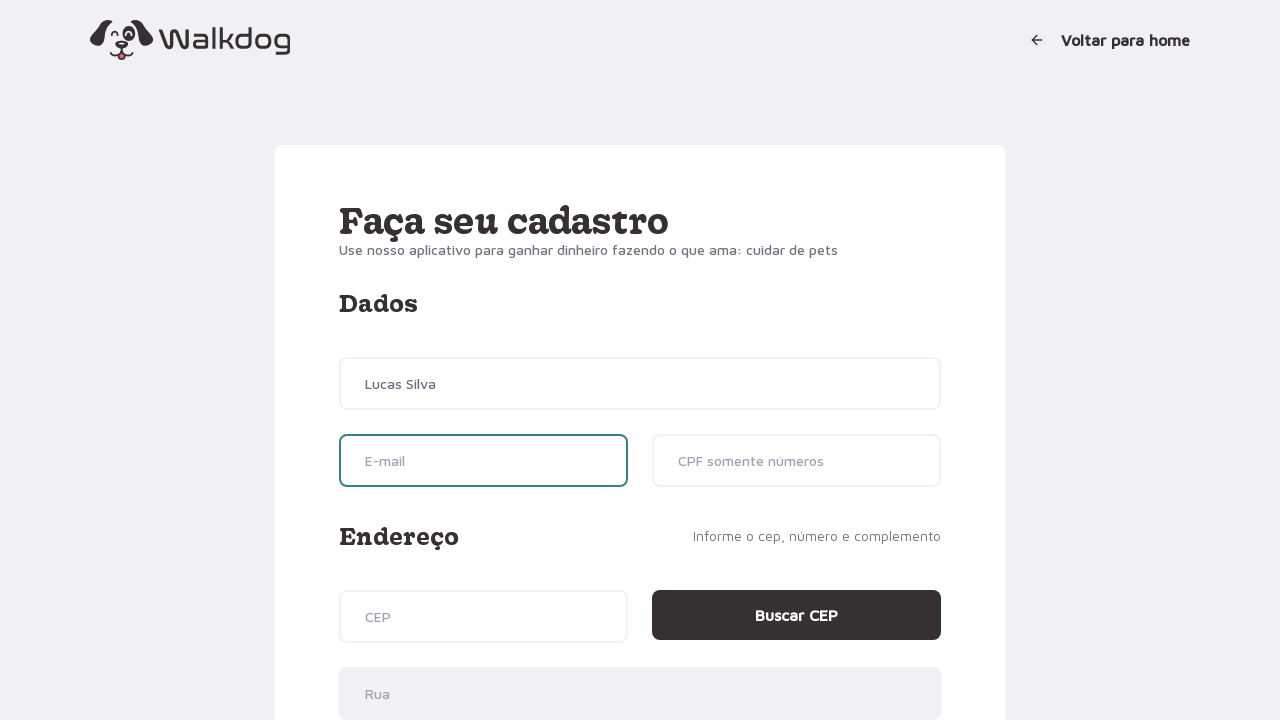

Filled email field with 'lucas.silva2024@email.com' on input[name='email']
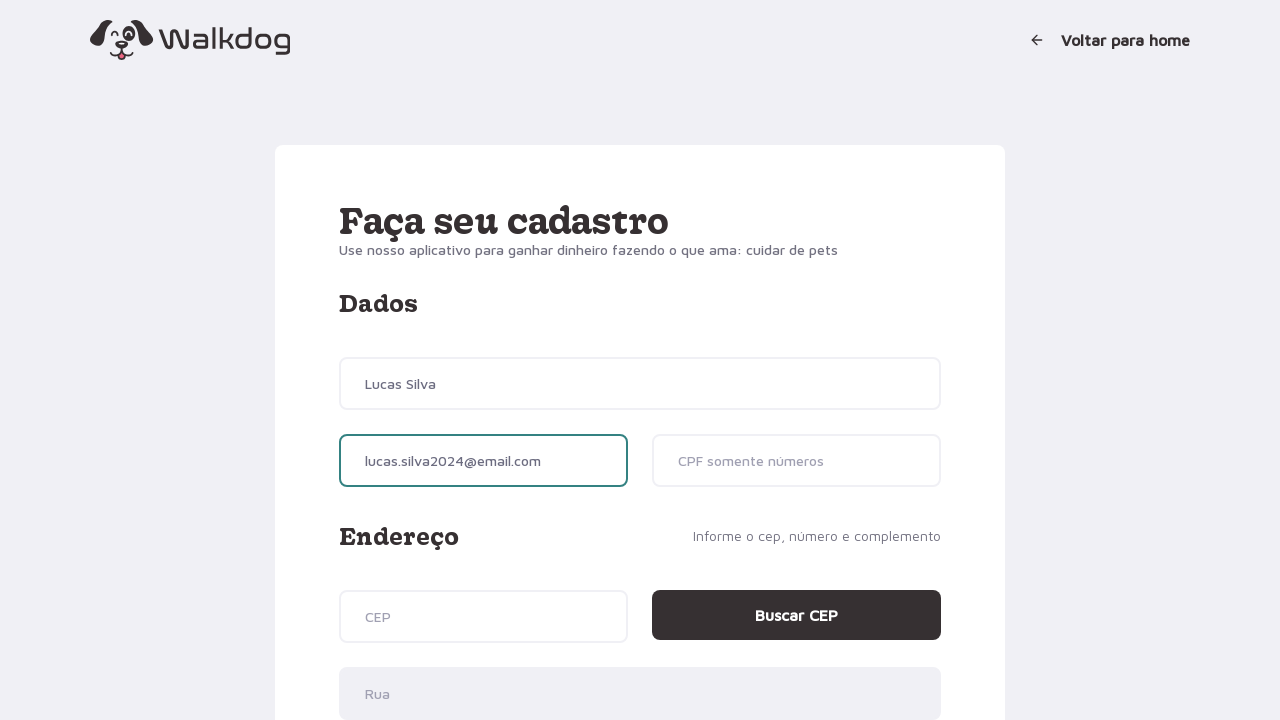

Filled CPF field with '45678912350' on input[name='cpf']
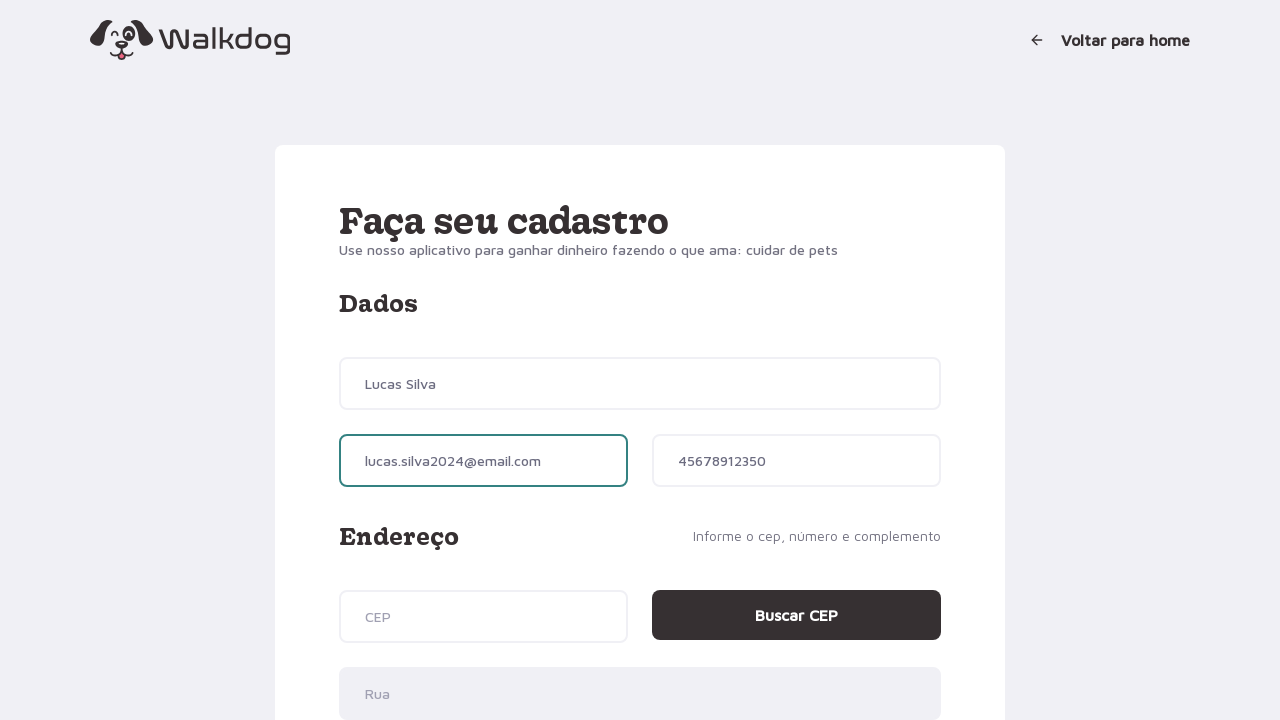

Filled CEP field with '81250000' on input[name='cep']
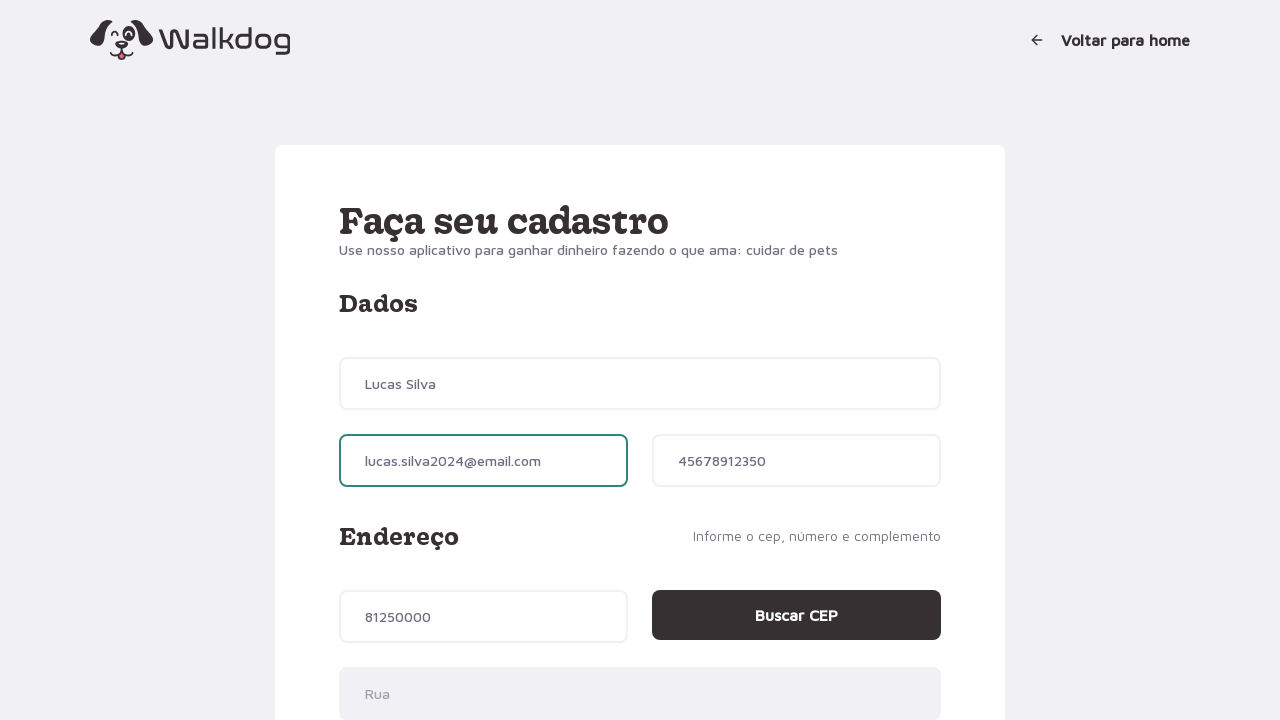

Clicked 'Buscar CEP' button to search postal code at (640, 384) on .field
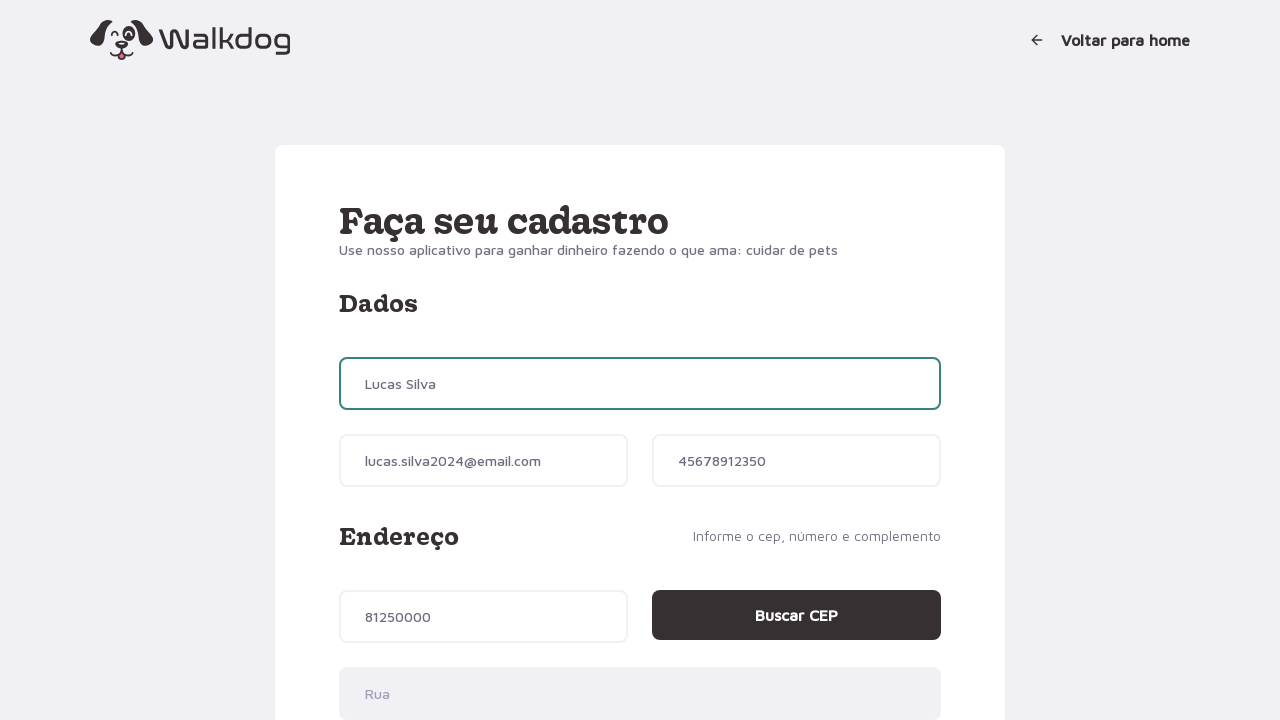

Filled address number field with '245' on input[name='addressNumber']
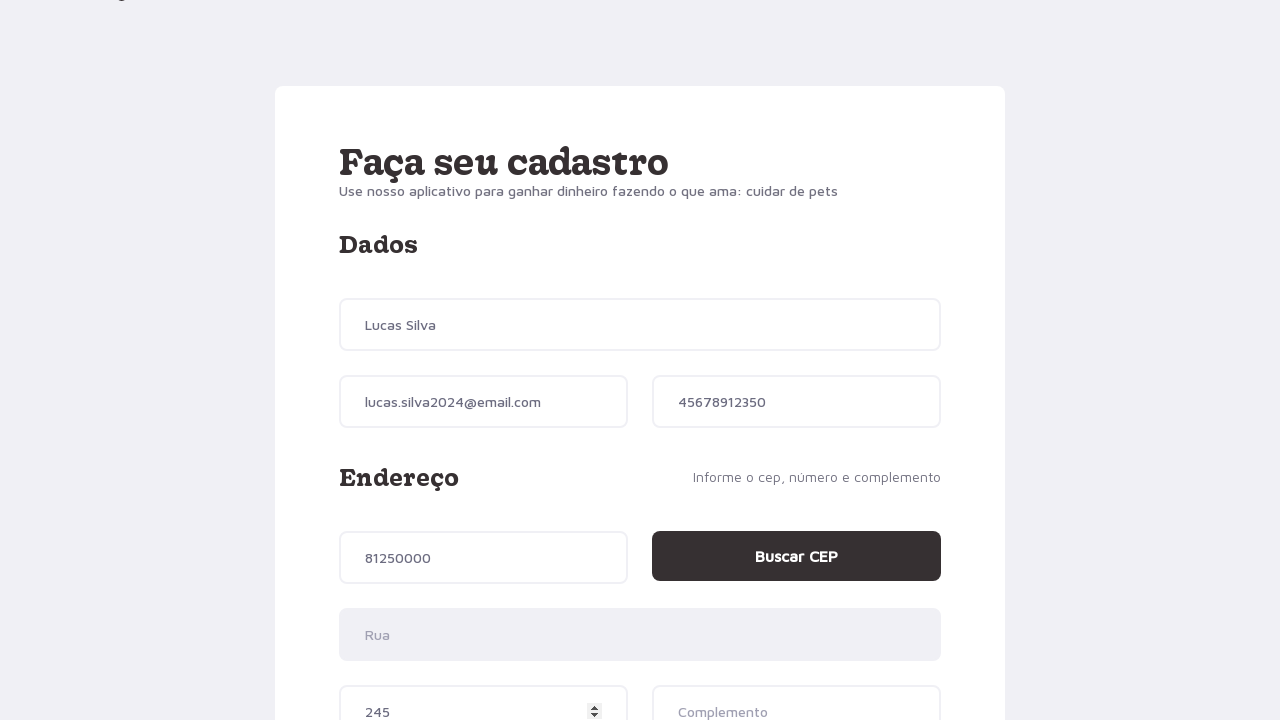

Filled address details field with 'Casa dos fundos' on input[name='addressDetails']
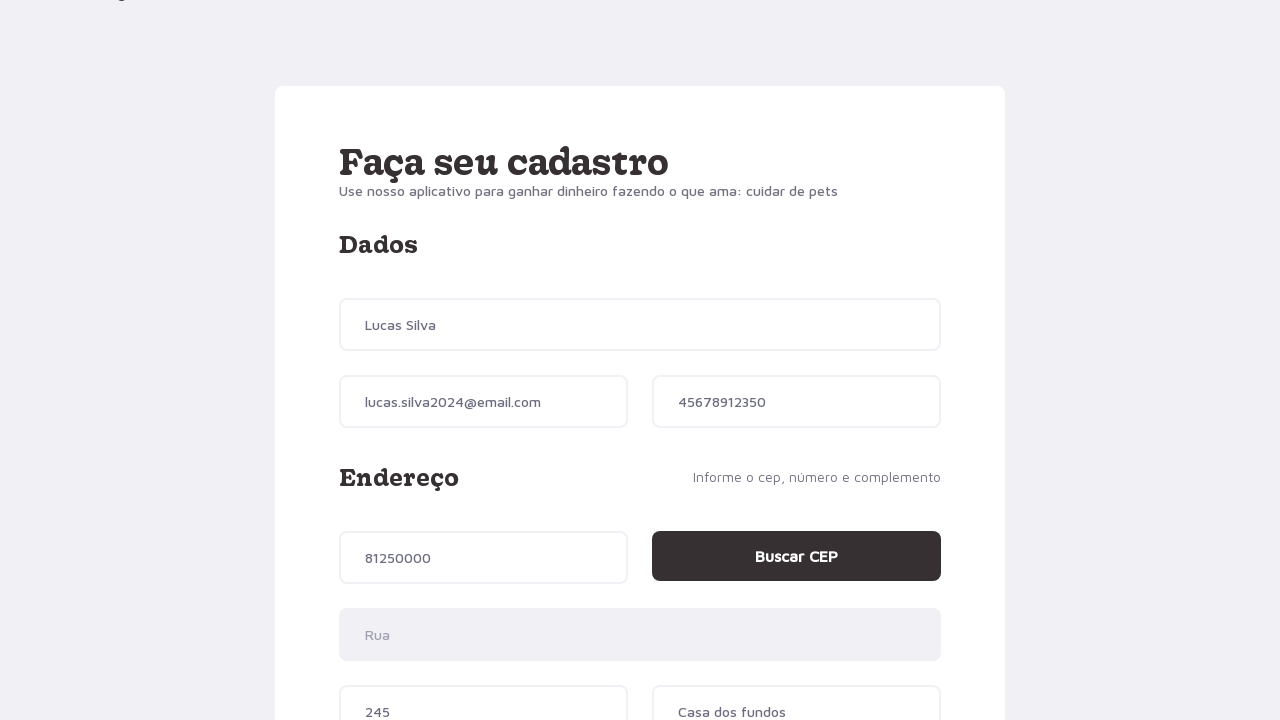

Selected 'Cuidar' activity option (first list item) at (486, 360) on li:nth-child(1)
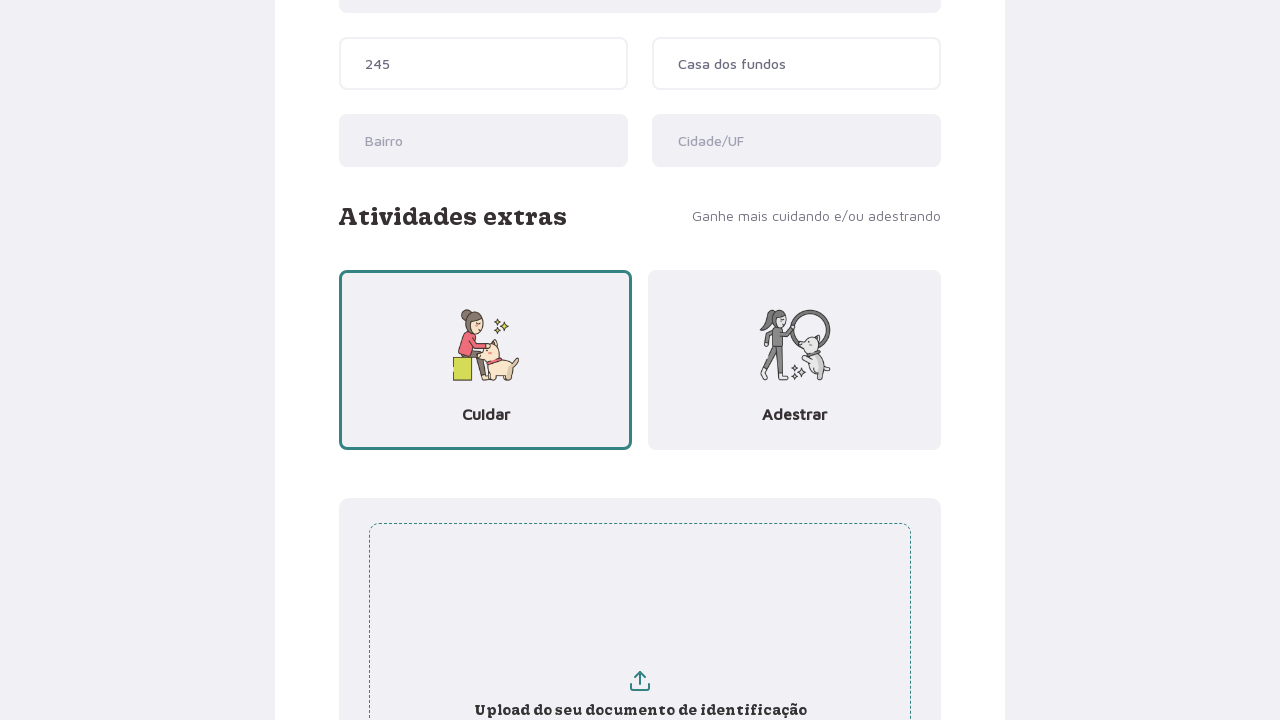

Clicked register button to submit the form at (866, 548) on .button-register
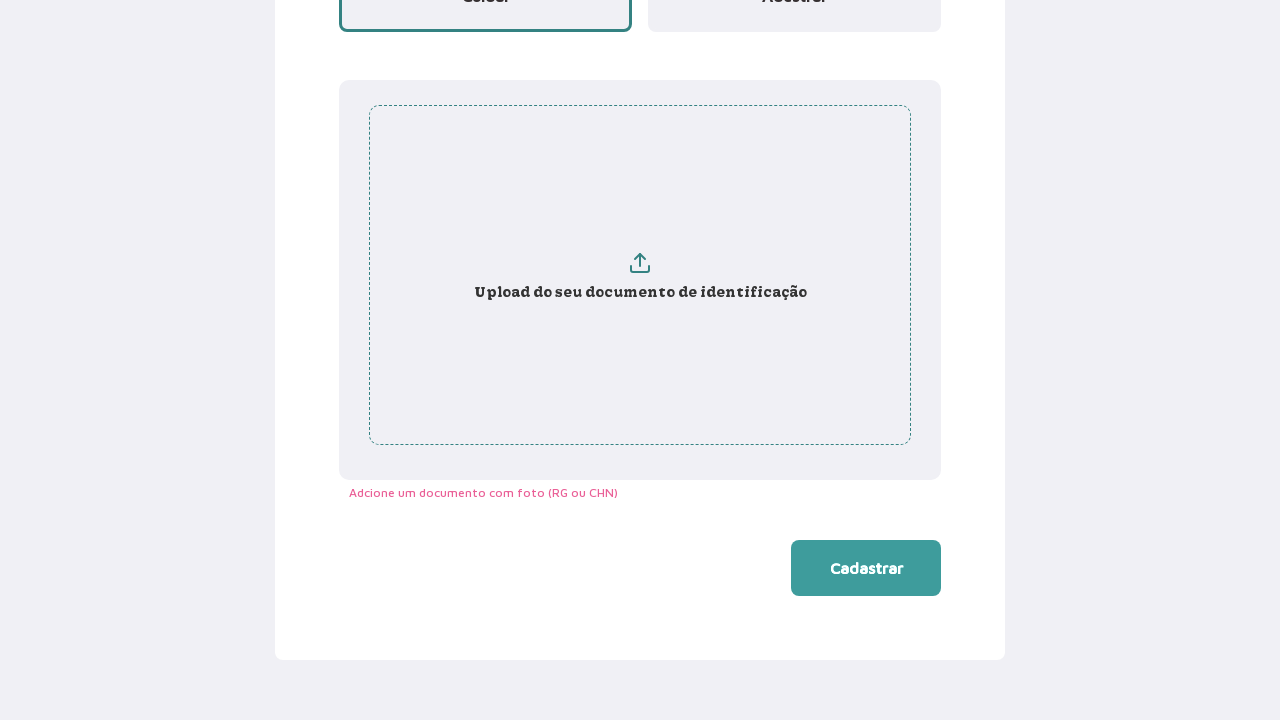

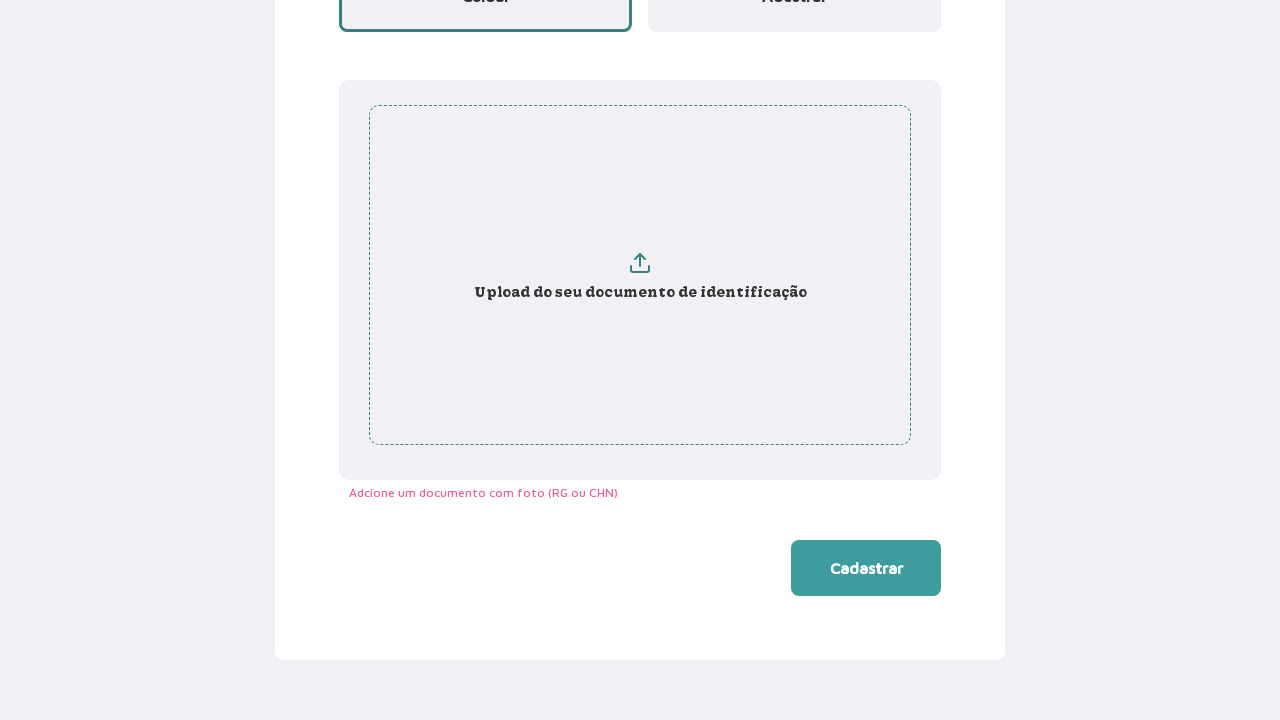